Tests login form validation with invalid password, expecting error message

Starting URL: https://www.saucedemo.com/

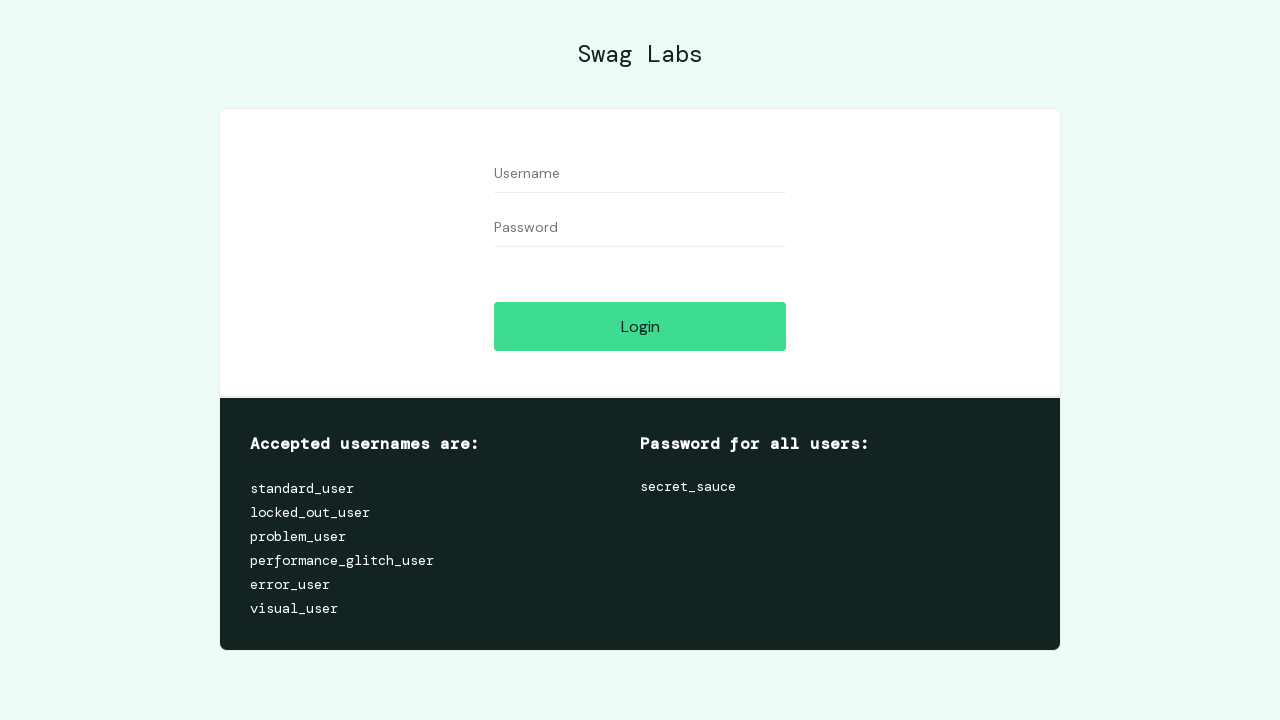

Filled username field with 'standard_user' on //input[@id='user-name']
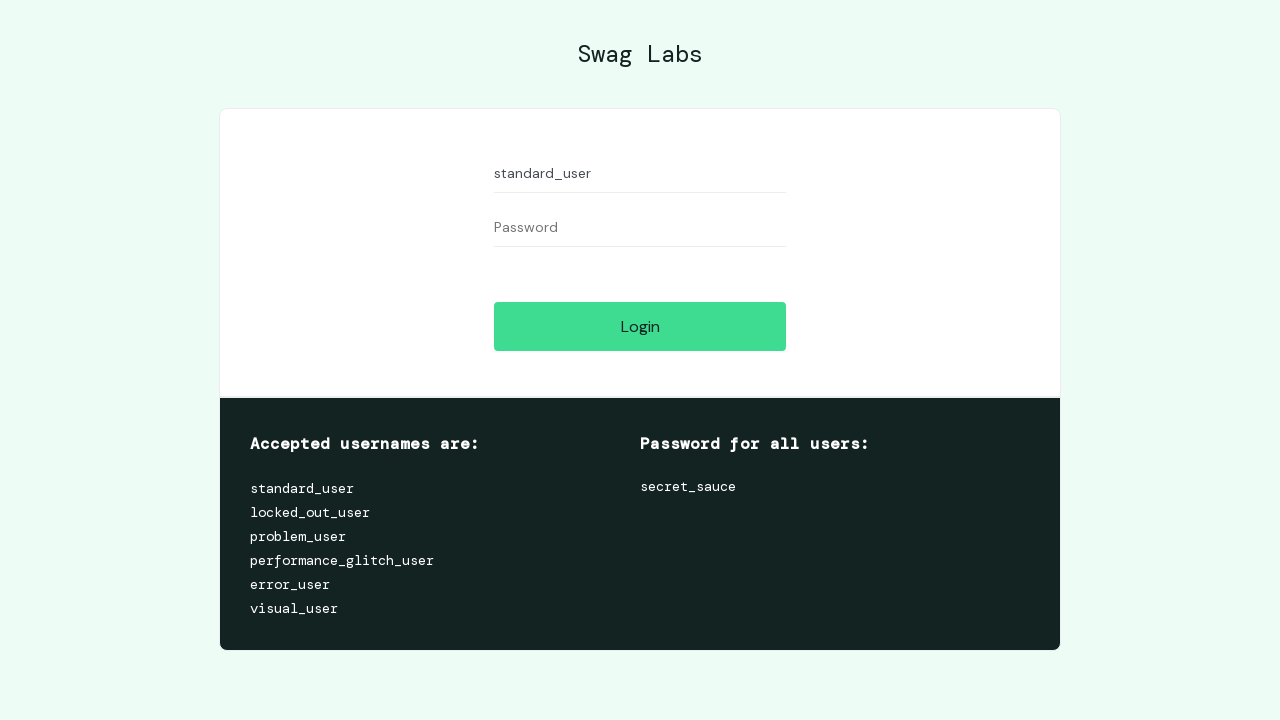

Filled password field with invalid password 'dfasdgeawt' on //input[@id='password']
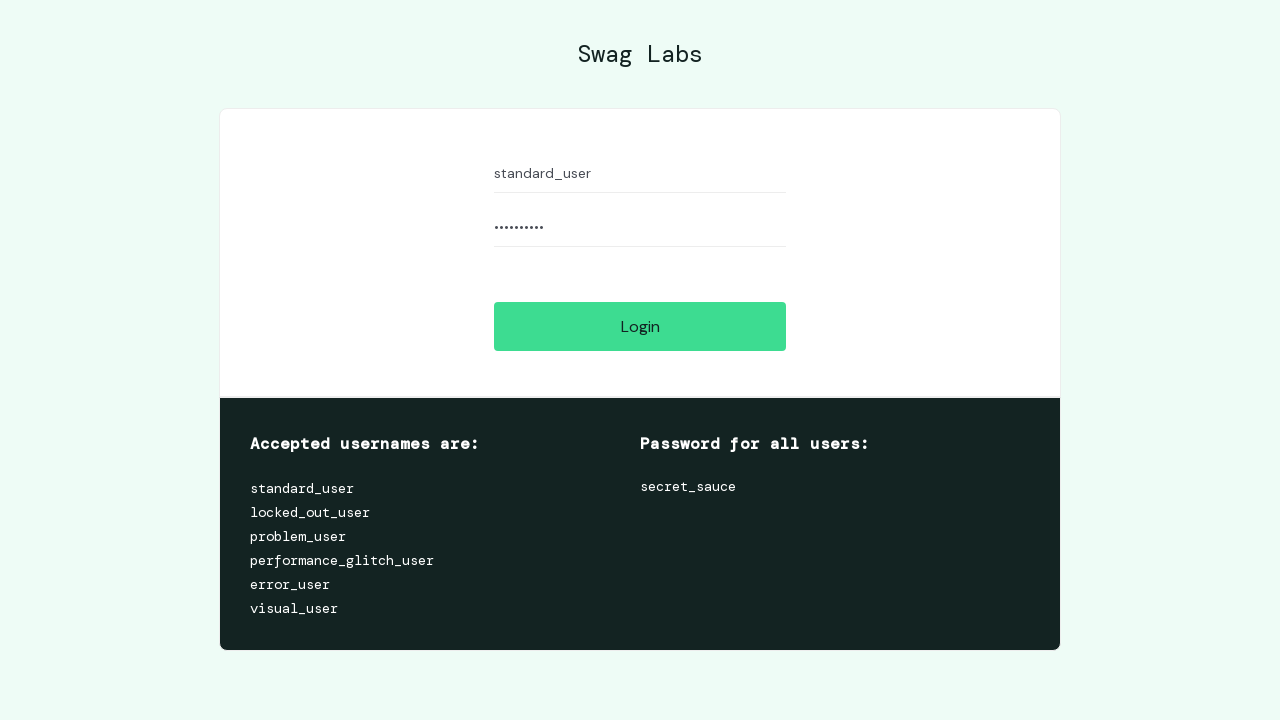

Clicked login button to submit form at (640, 326) on xpath=//input[@id='login-button']
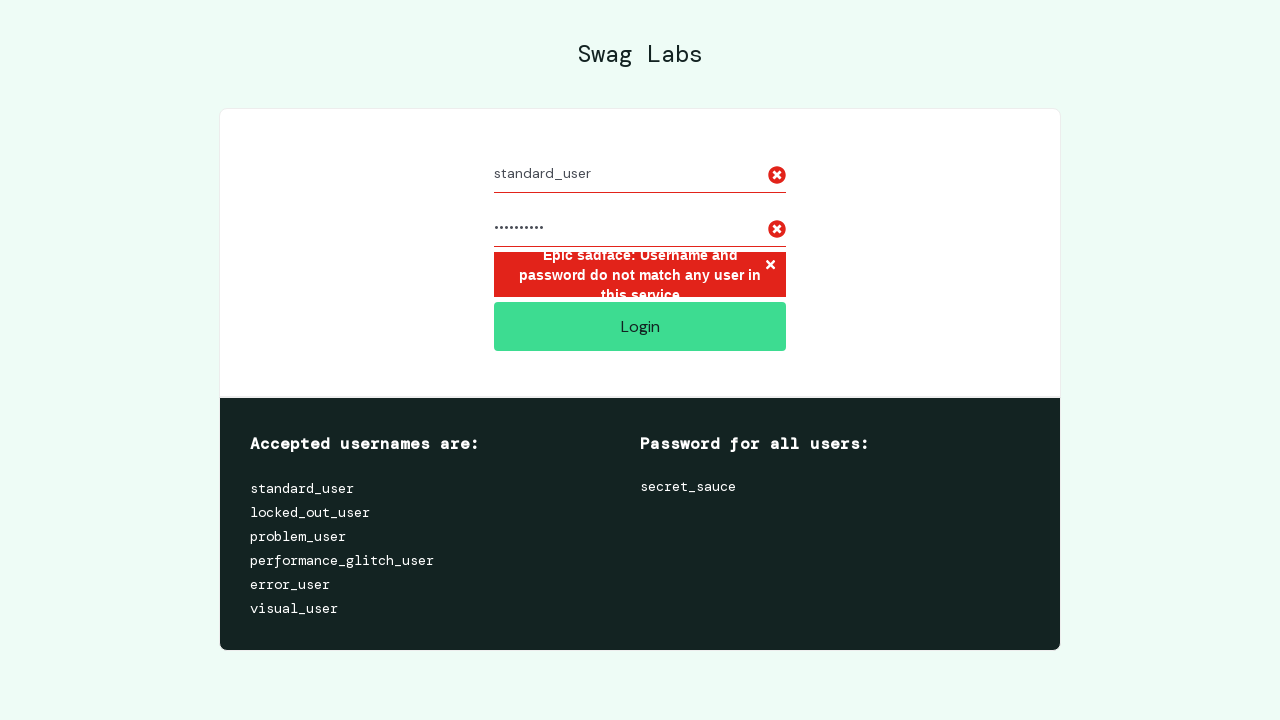

Located error message element
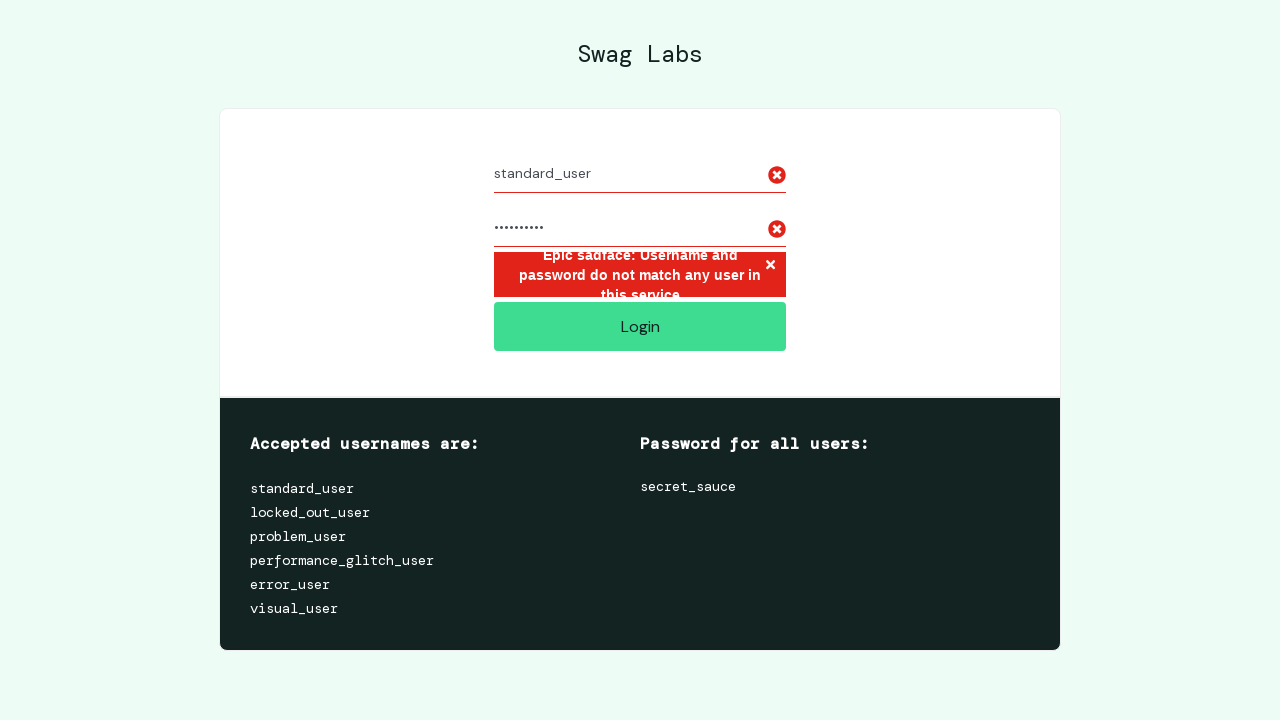

Verified error message: 'Epic sadface: Username and password do not match any user in this service'
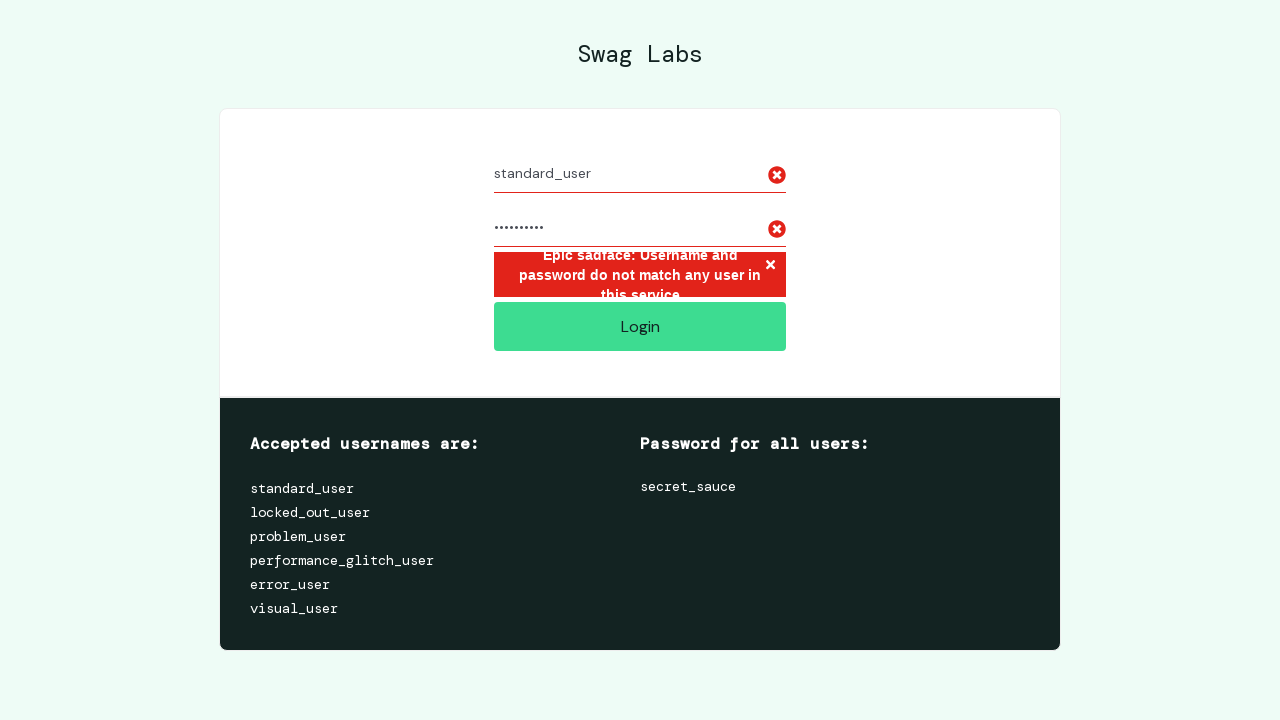

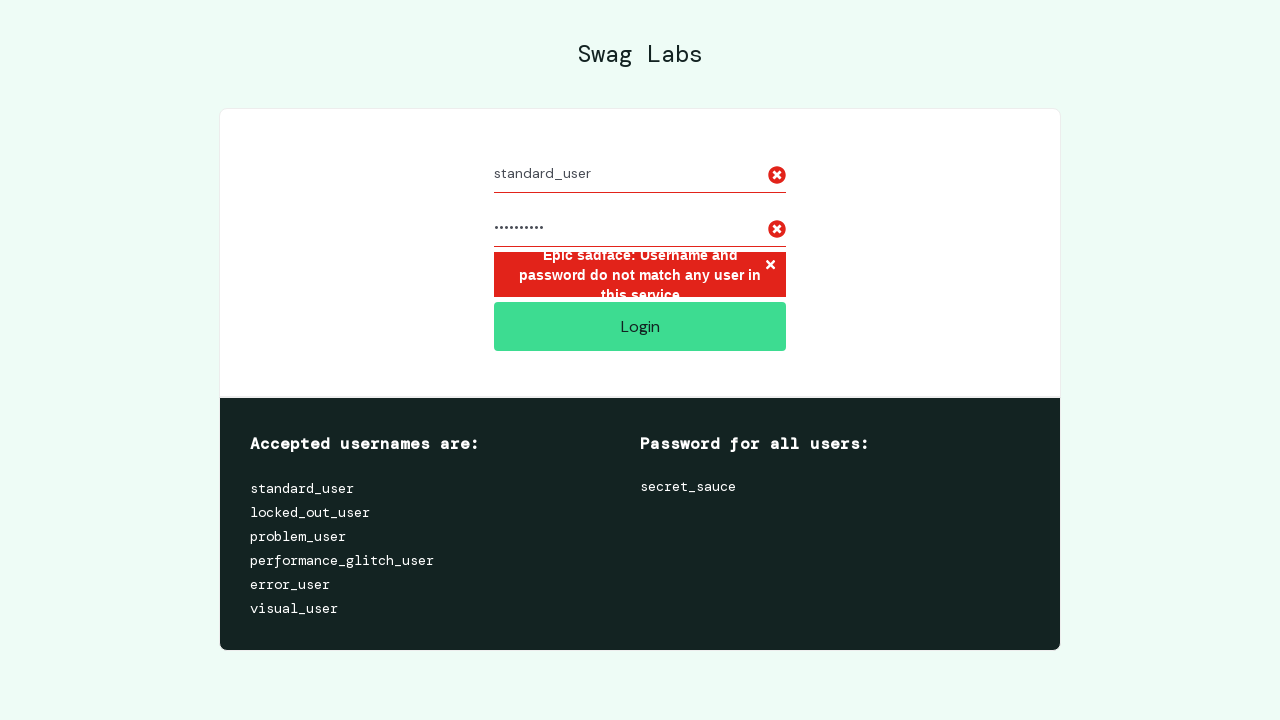